Navigates to the home page and verifies that the header text and description paragraph are displayed correctly

Starting URL: https://kristinek.github.io/site

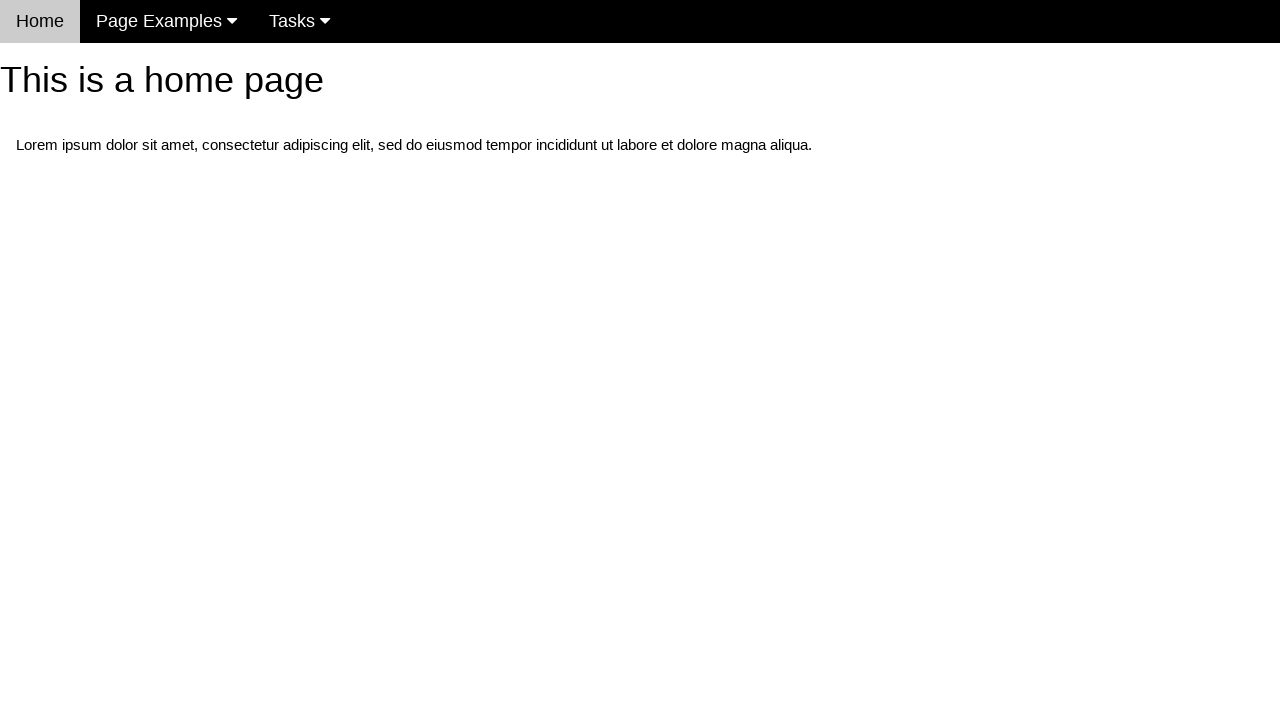

Navigated to home page at https://kristinek.github.io/site
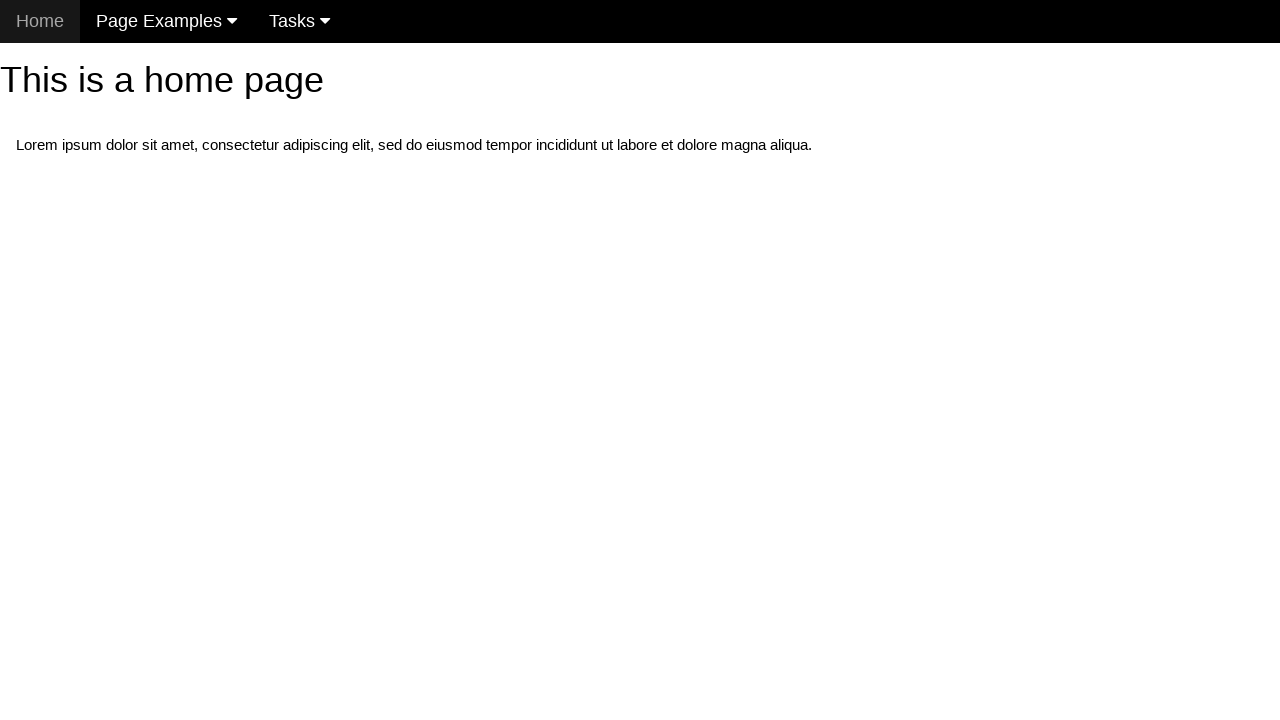

Located h1 header element
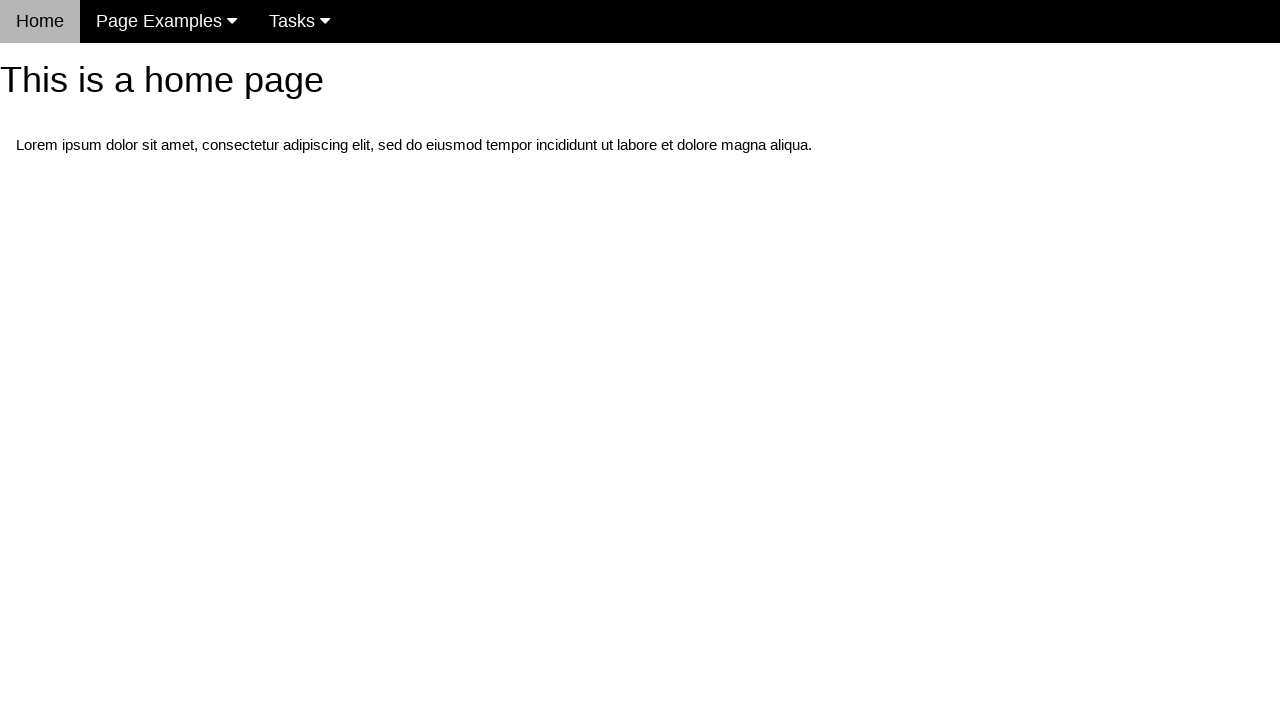

Verified header text is 'This is a home page'
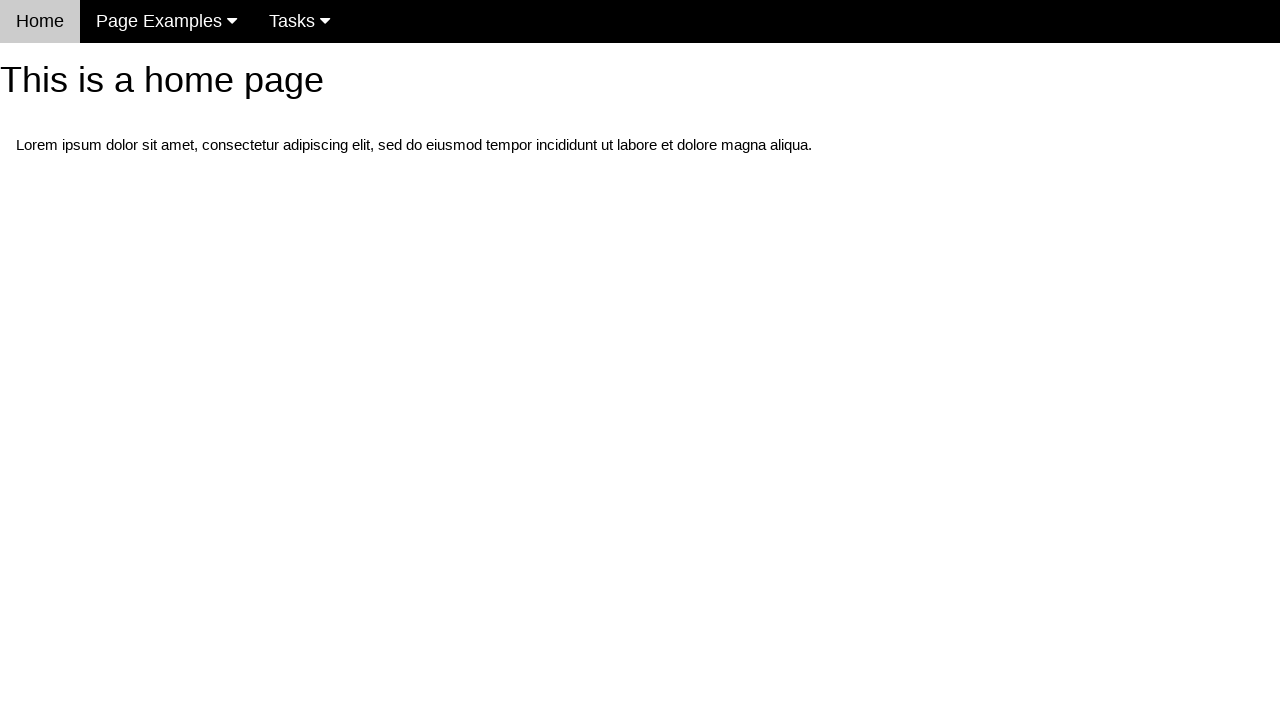

Located first paragraph element
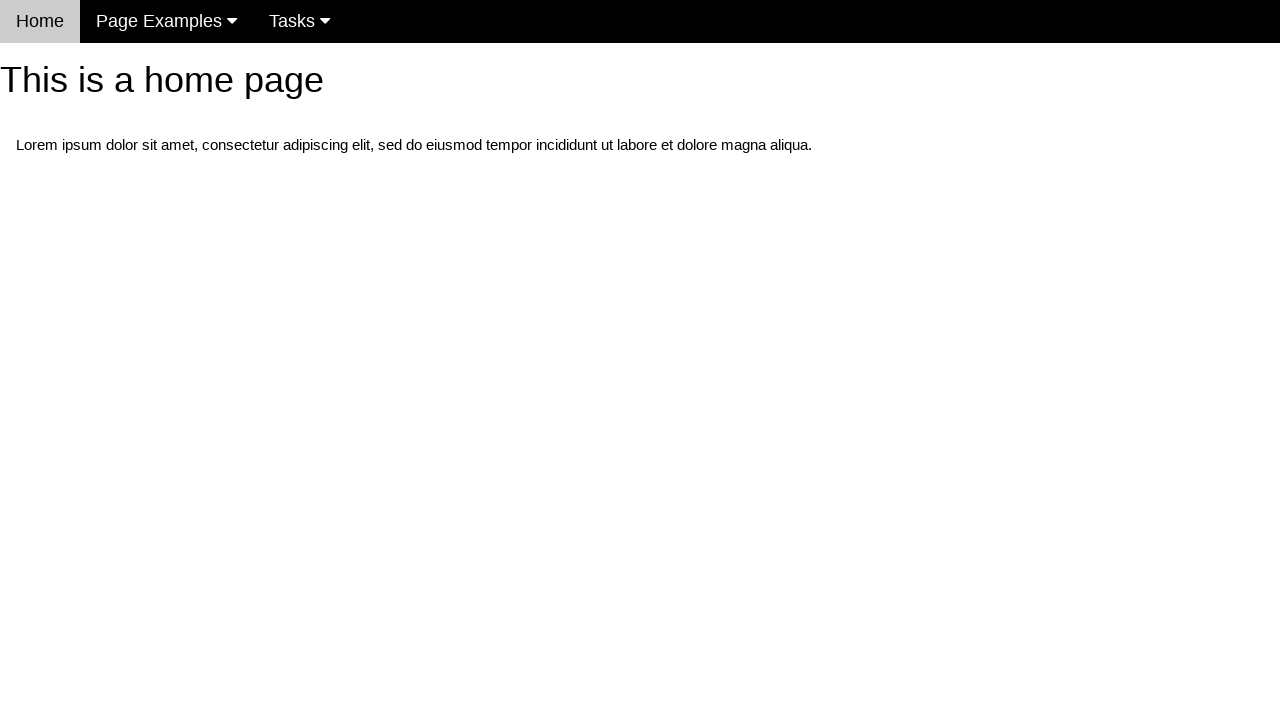

Verified description paragraph text matches expected content
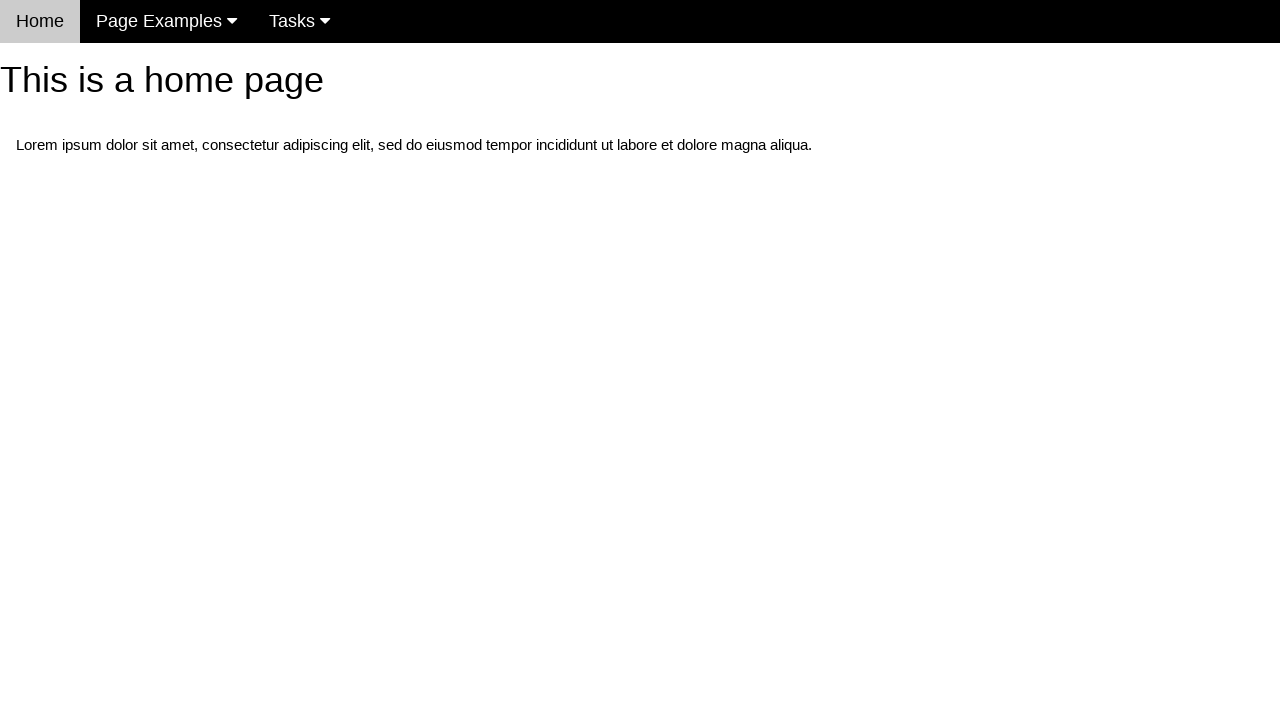

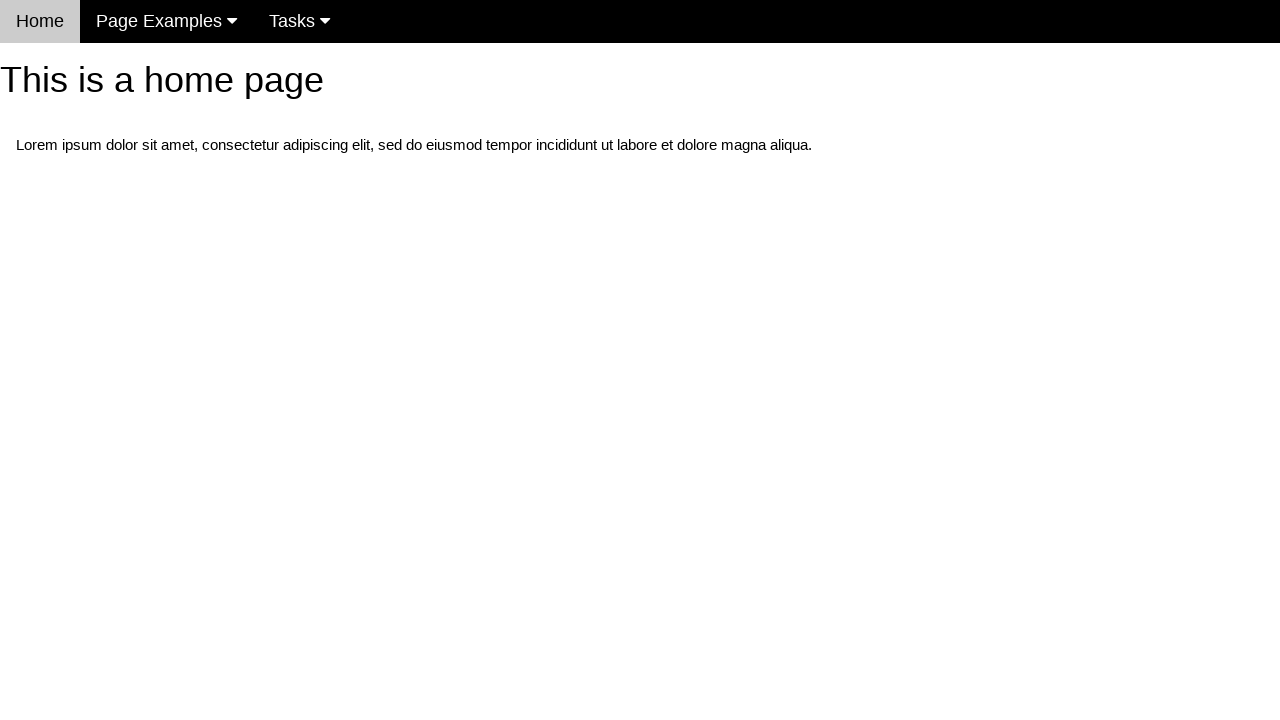